Tests the Python.org search functionality by entering "pycon" in the search box and submitting the search form, then verifying results are found.

Starting URL: http://www.python.org

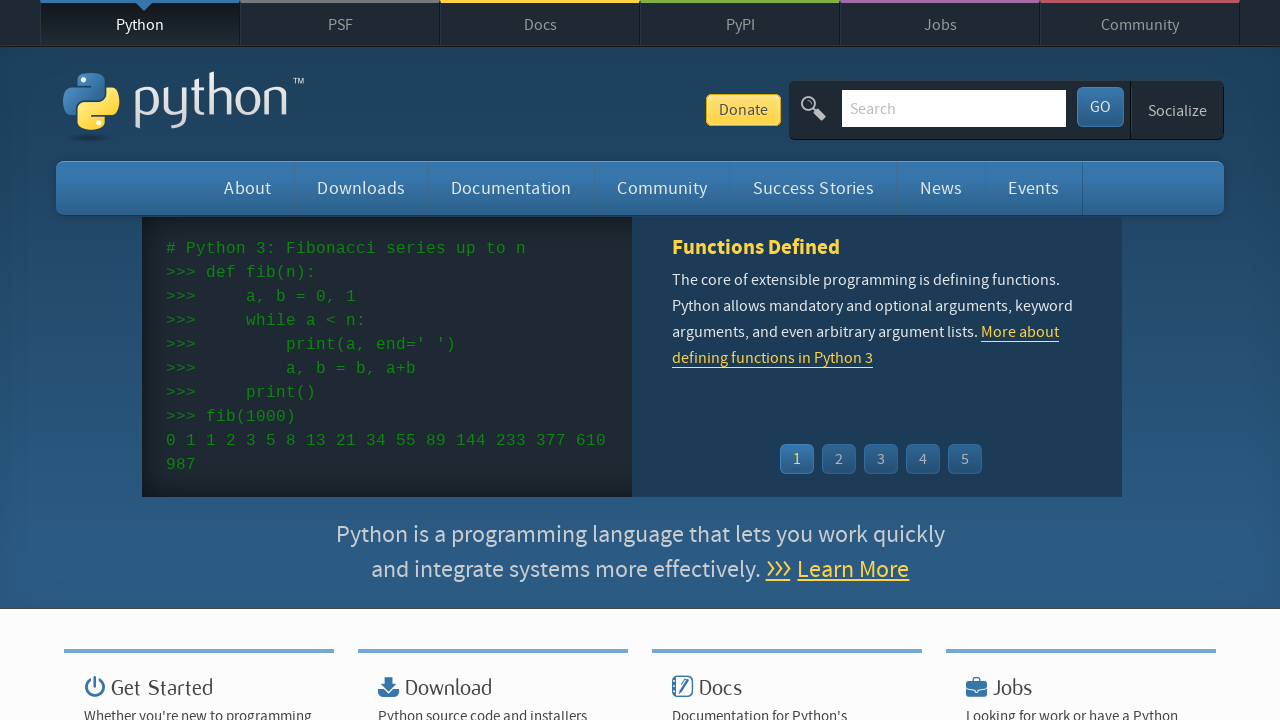

Verified page title contains 'Python'
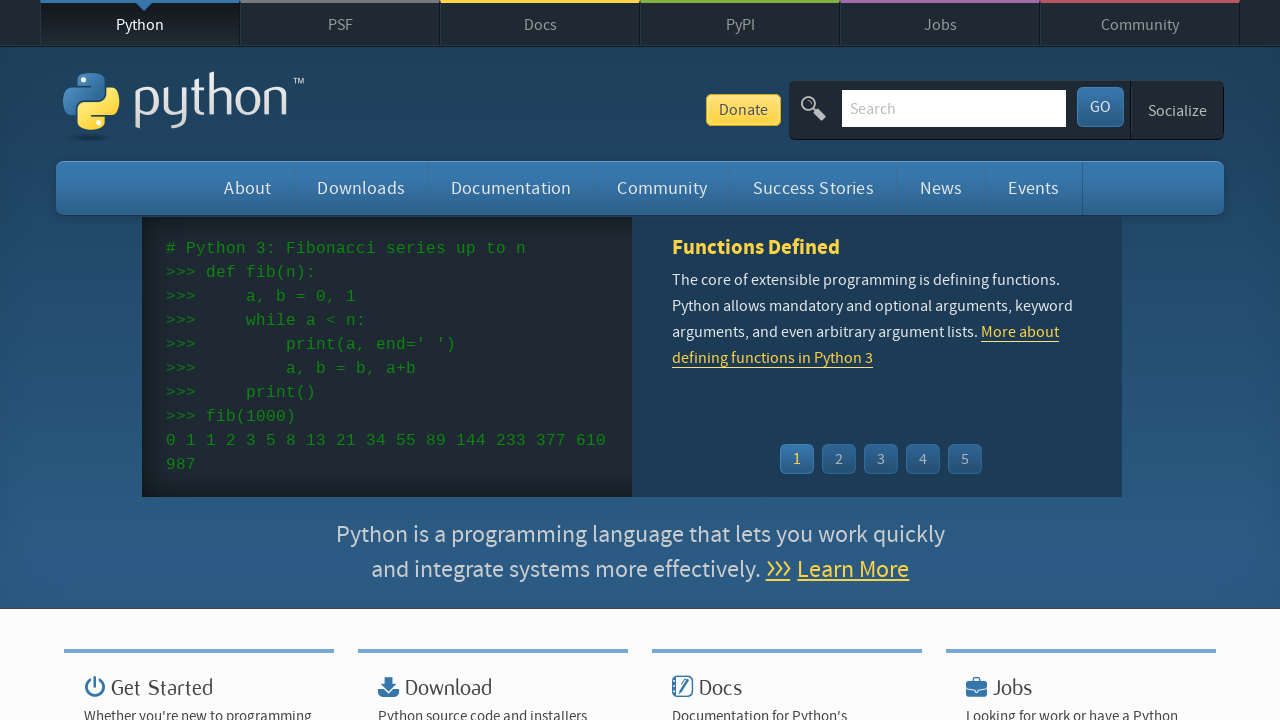

Filled search box with 'pycon' on input[name='q']
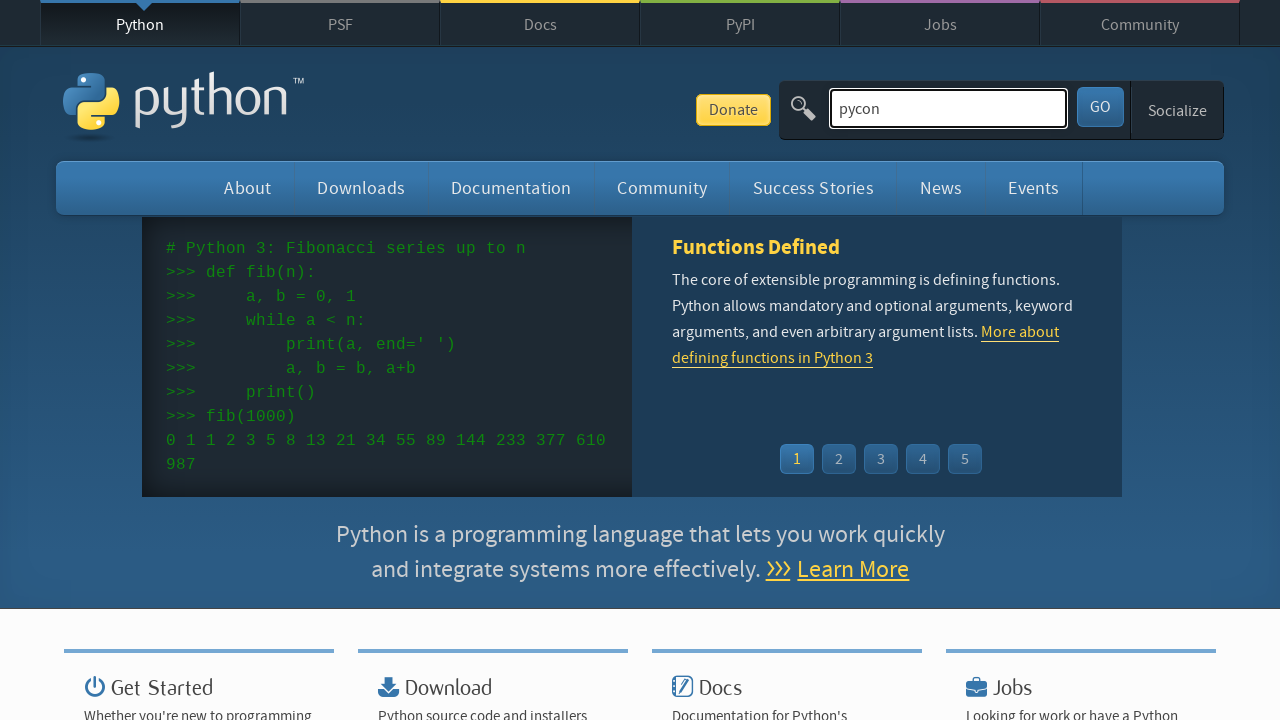

Pressed Enter to submit search form on input[name='q']
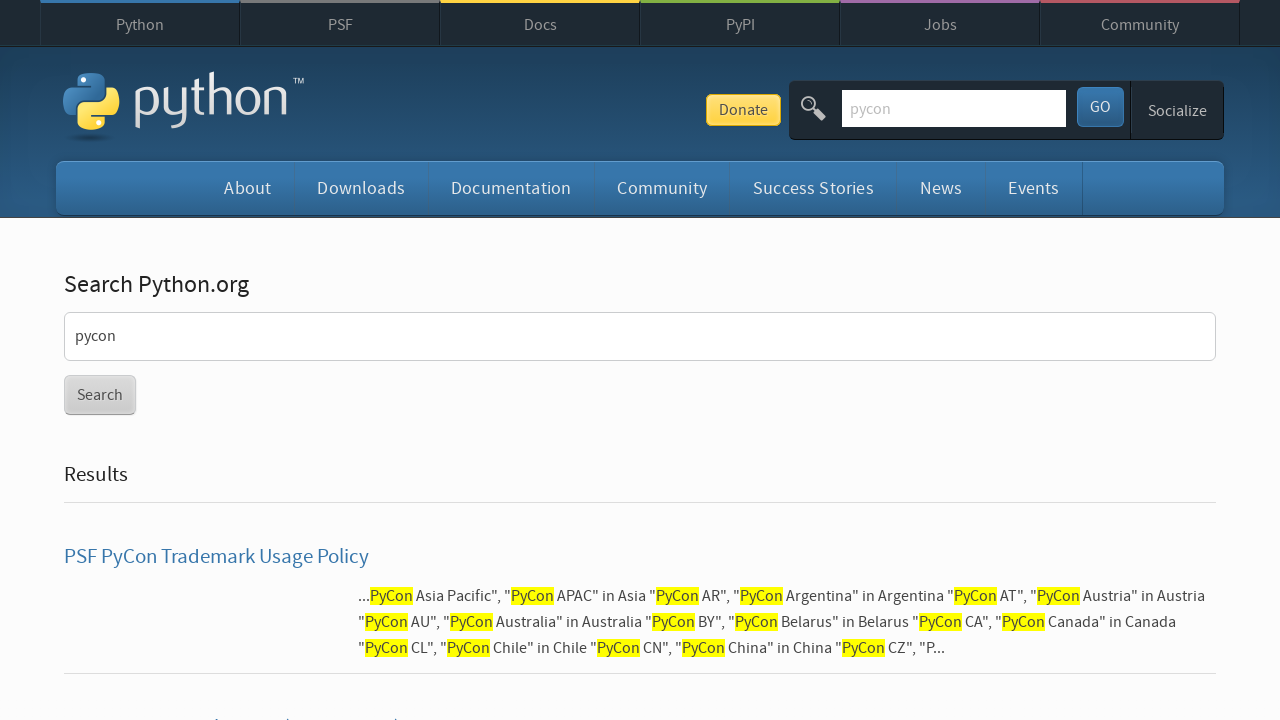

Search results page loaded
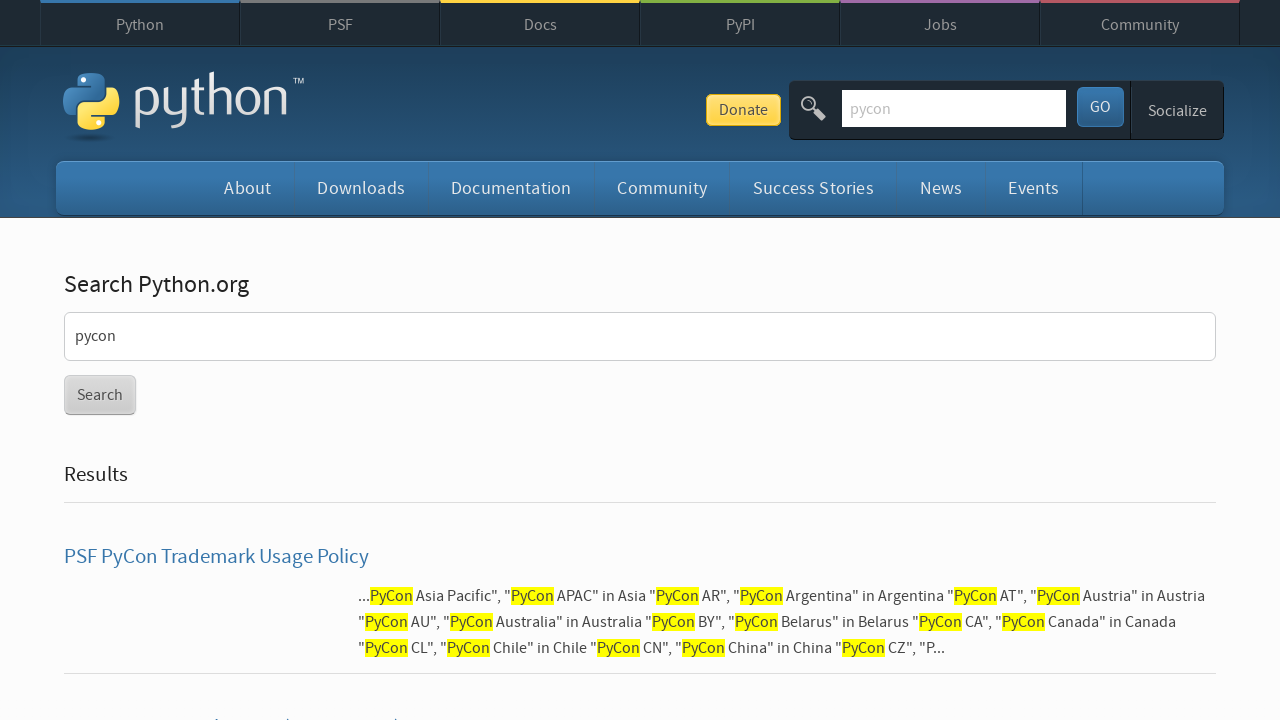

Verified search results were found for 'pycon'
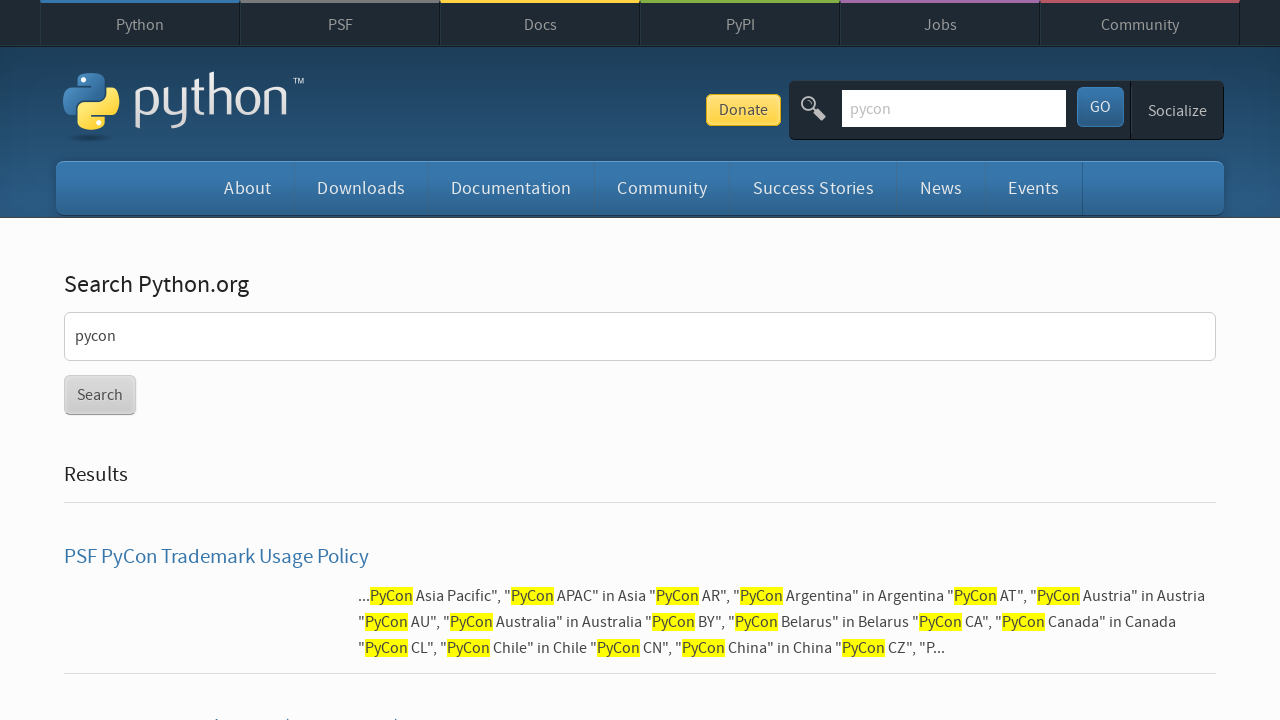

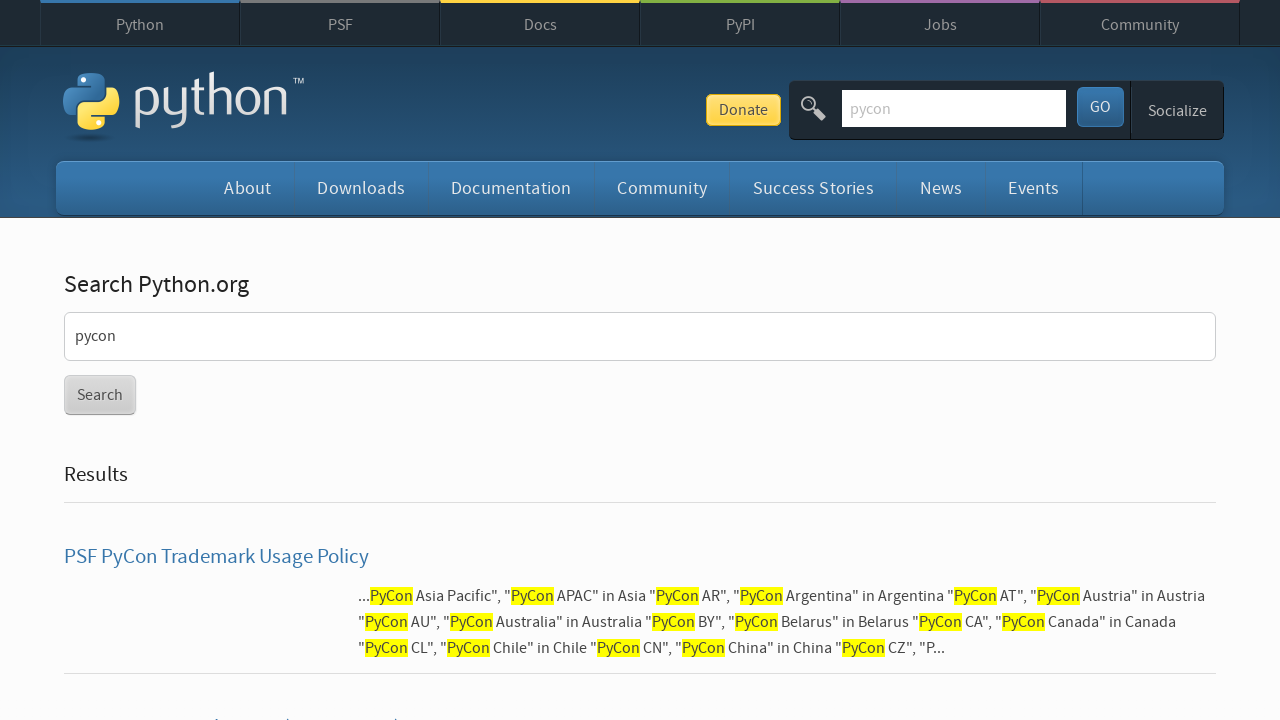